Tests the search functionality on Correo Argentino website by entering a search term and selecting a dropdown option

Starting URL: https://www.correoargentino.com.ar/servicios/paqueteria

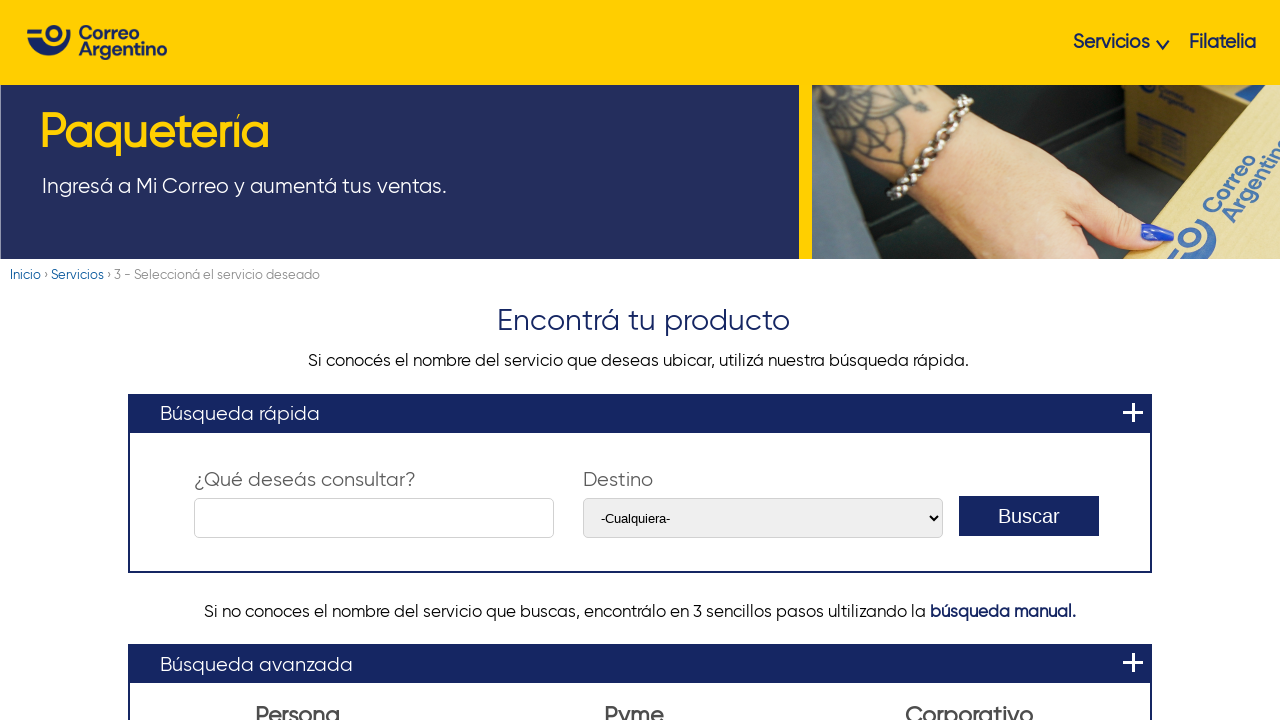

Filled search field with 'DNI' on #edit-custom-search-blocks-form-1--2
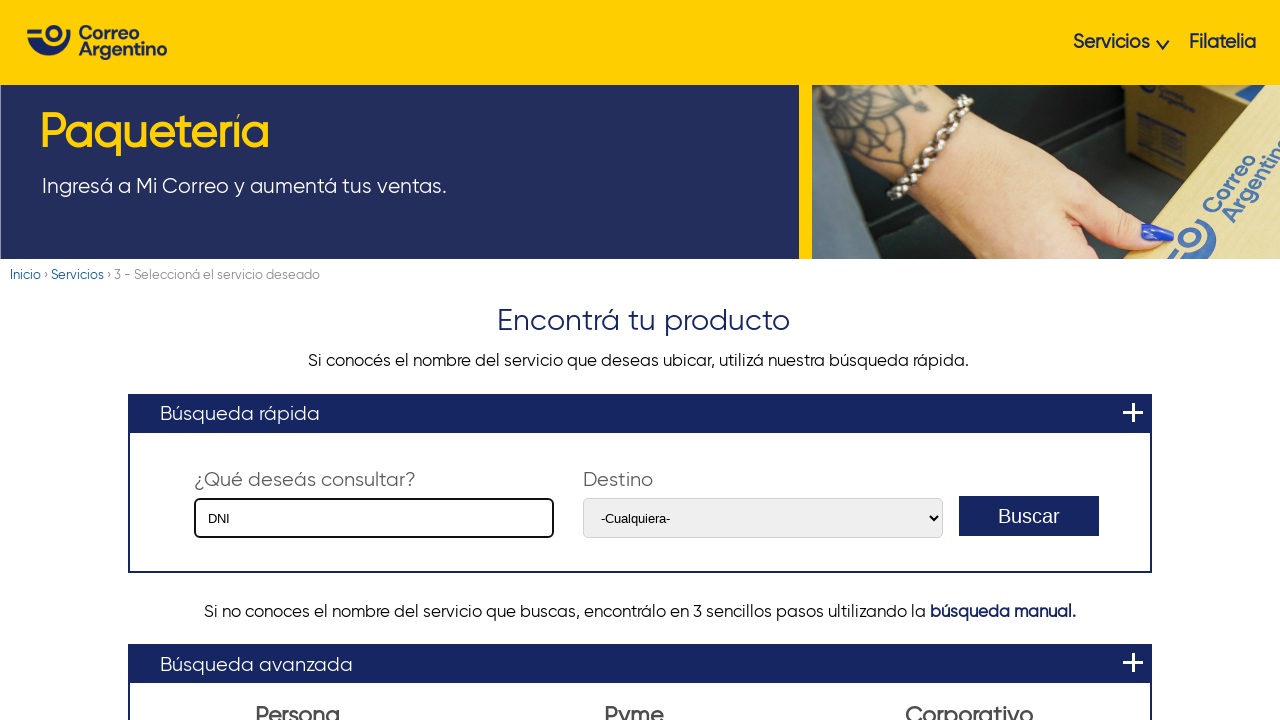

Selected 'Nacional' from dropdown option on #edit-custom-search-vocabulary-8
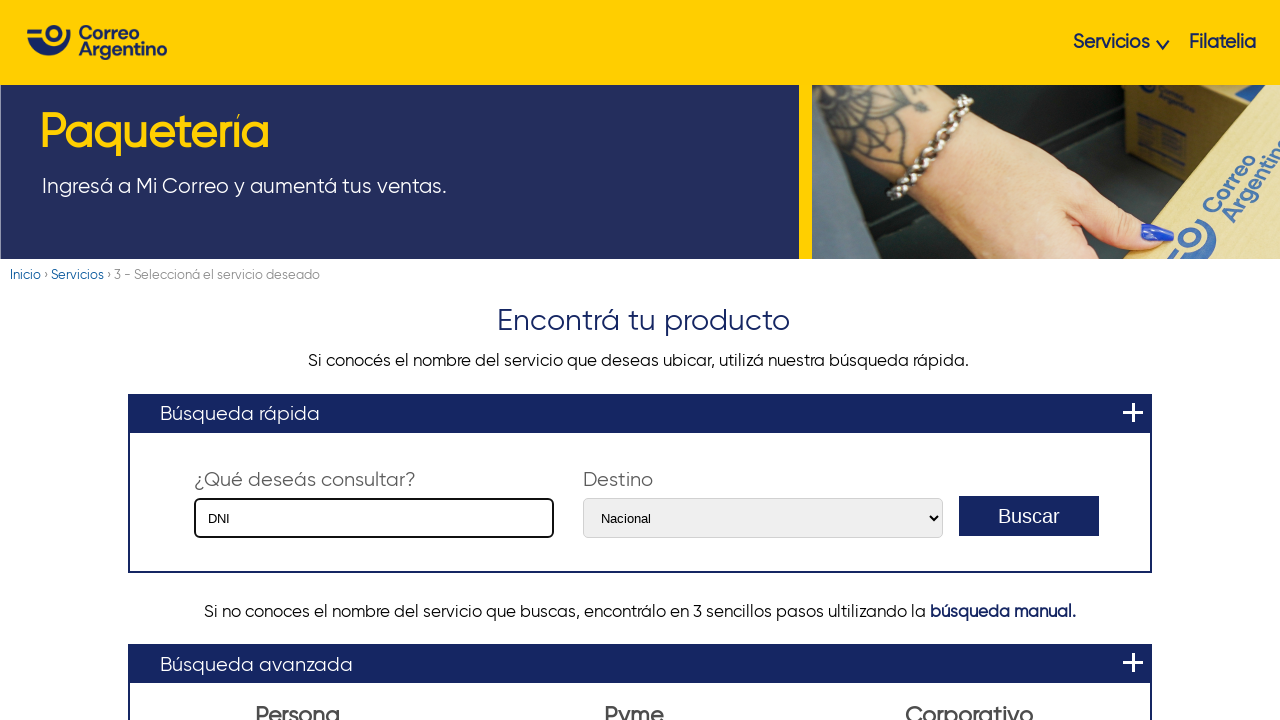

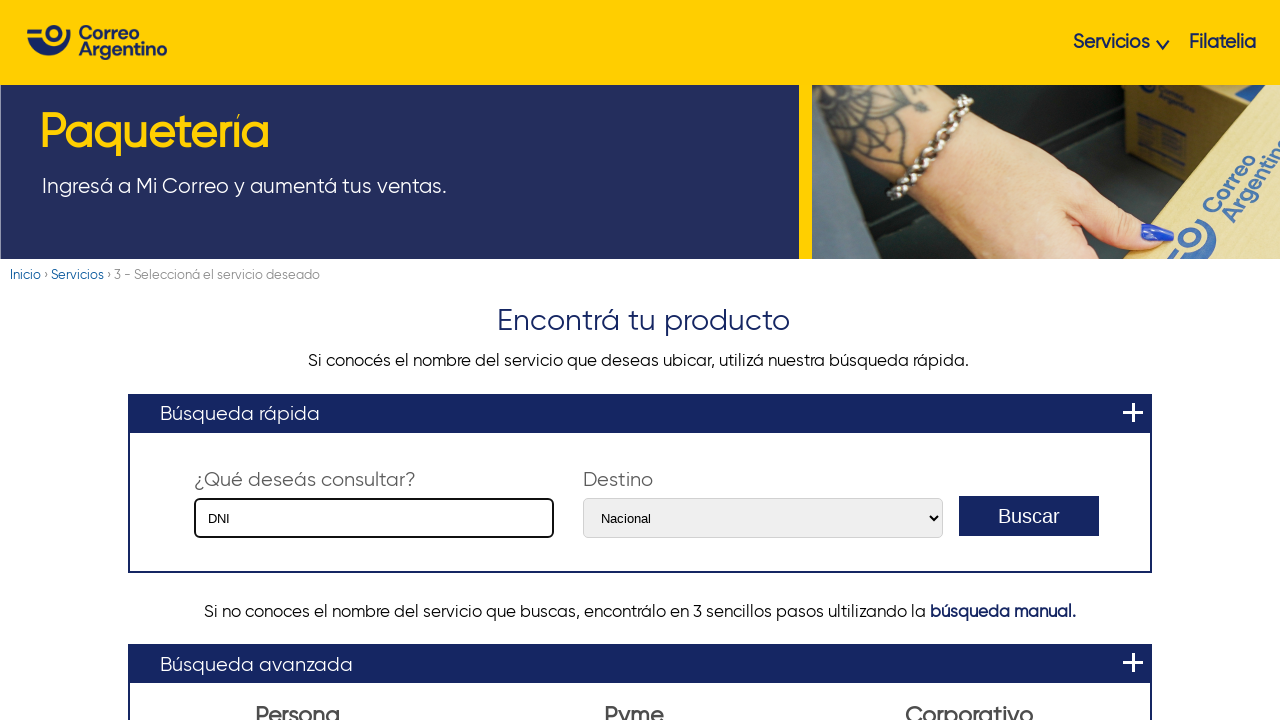